Tests the search functionality by navigating to the search page, entering "python" as a search term, and verifying that search results contain the language name.

Starting URL: https://www.99-bottles-of-beer.net/

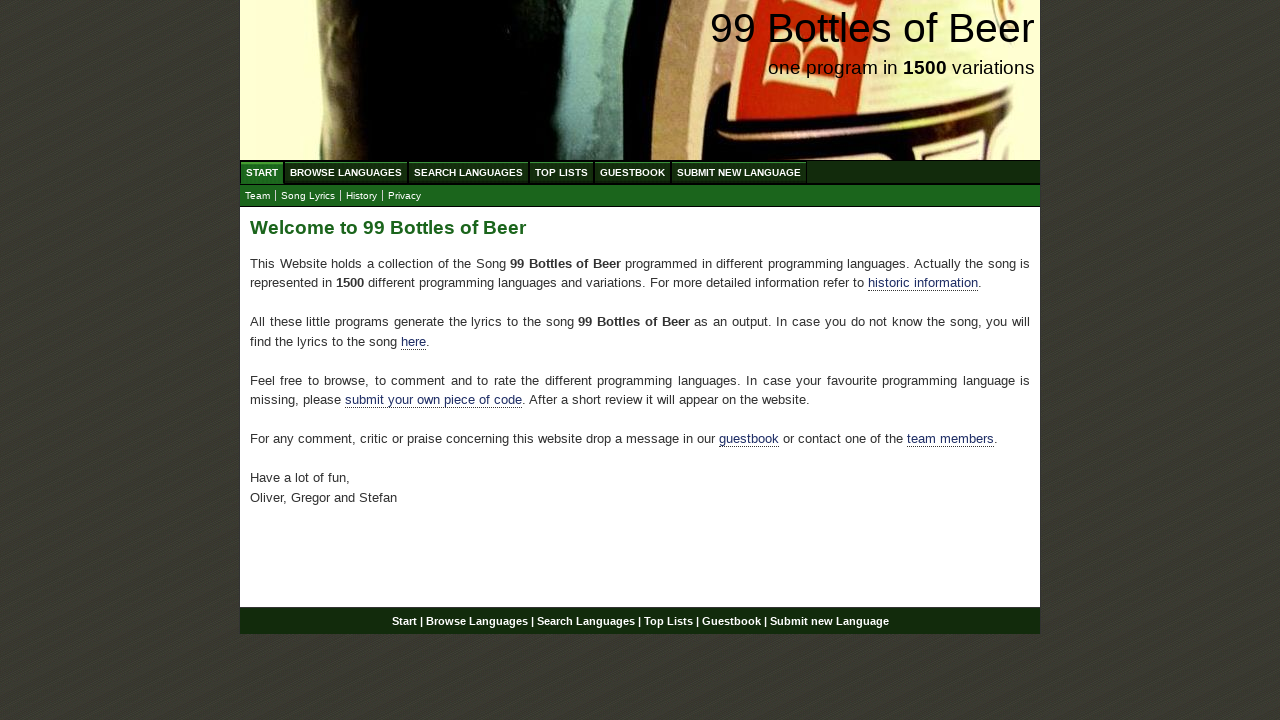

Clicked on 'Search Languages' menu item at (468, 172) on xpath=//ul[@id='menu']/li/a[@href='/search.html']
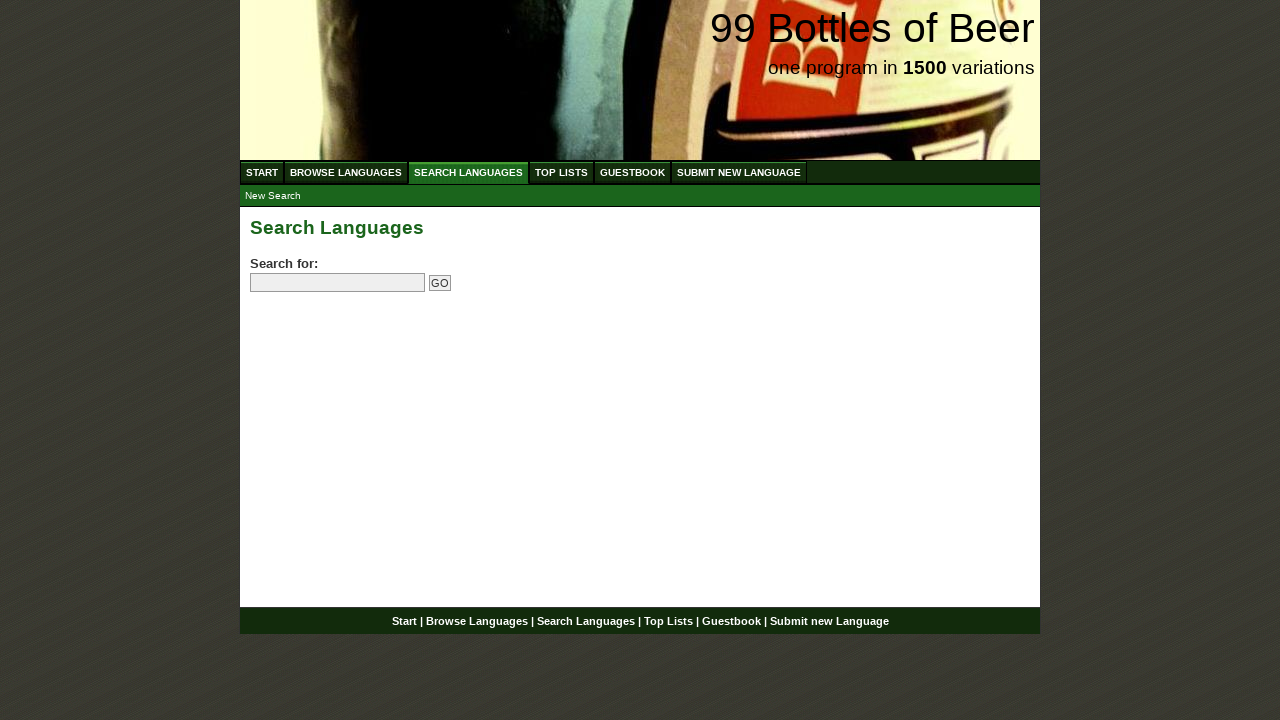

Clicked on search input field at (338, 283) on input[name='search']
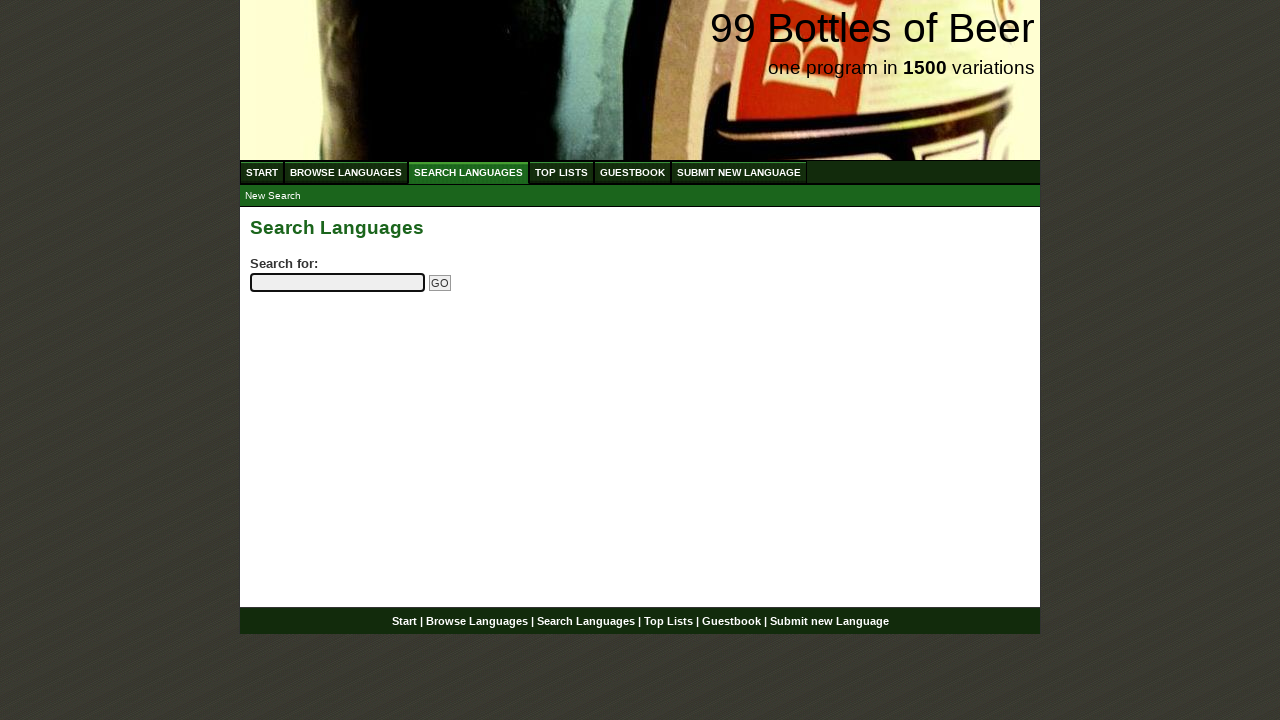

Filled search field with 'python' on input[name='search']
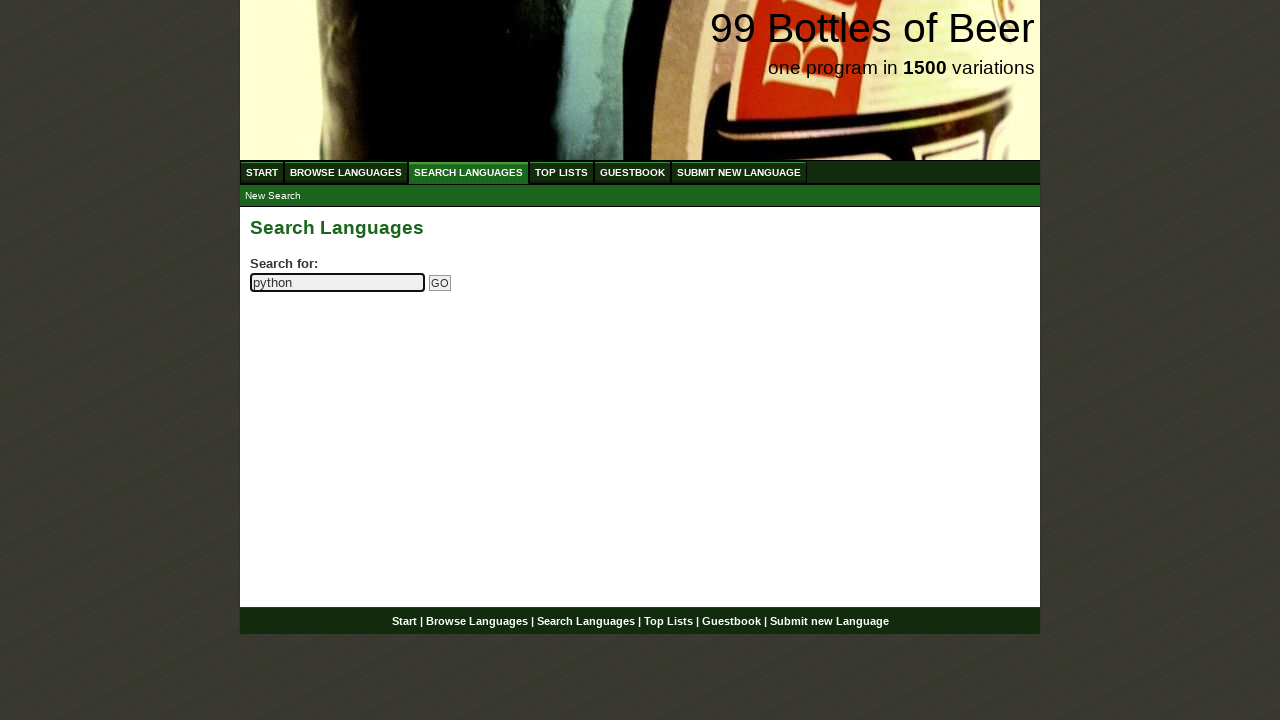

Clicked submit button to search for 'python' at (440, 283) on input[name='submitsearch']
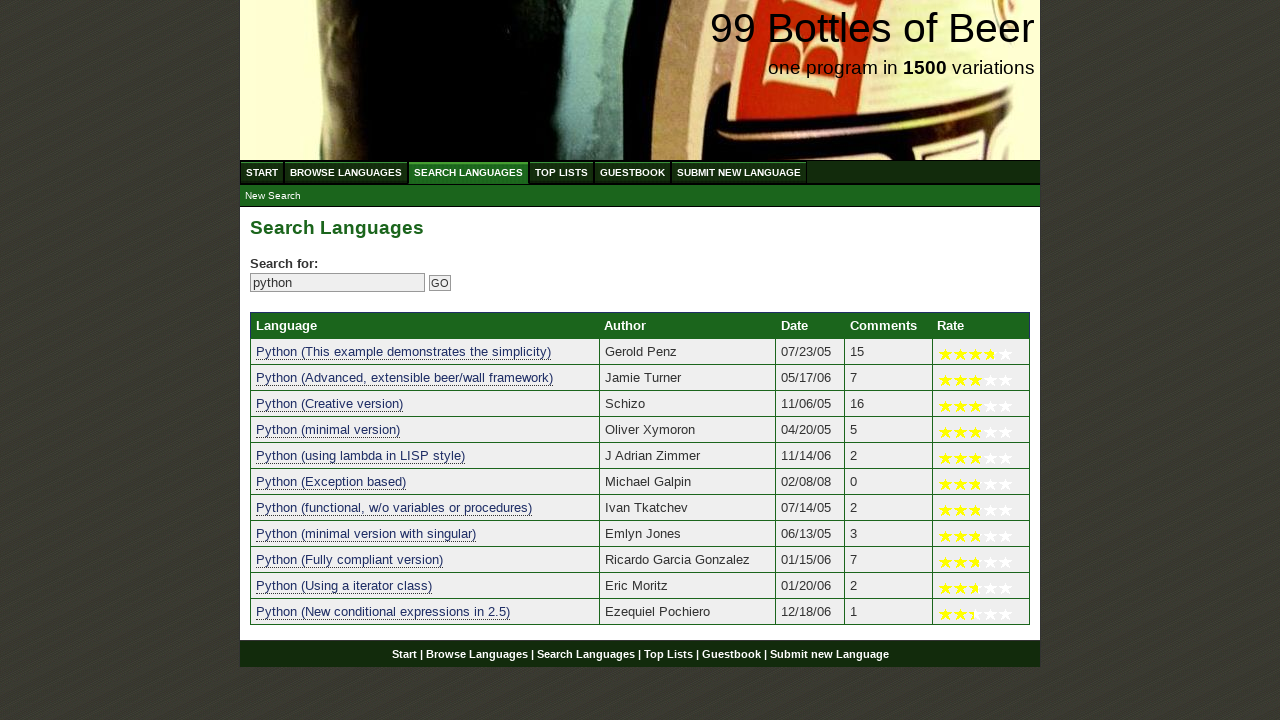

Search results table loaded
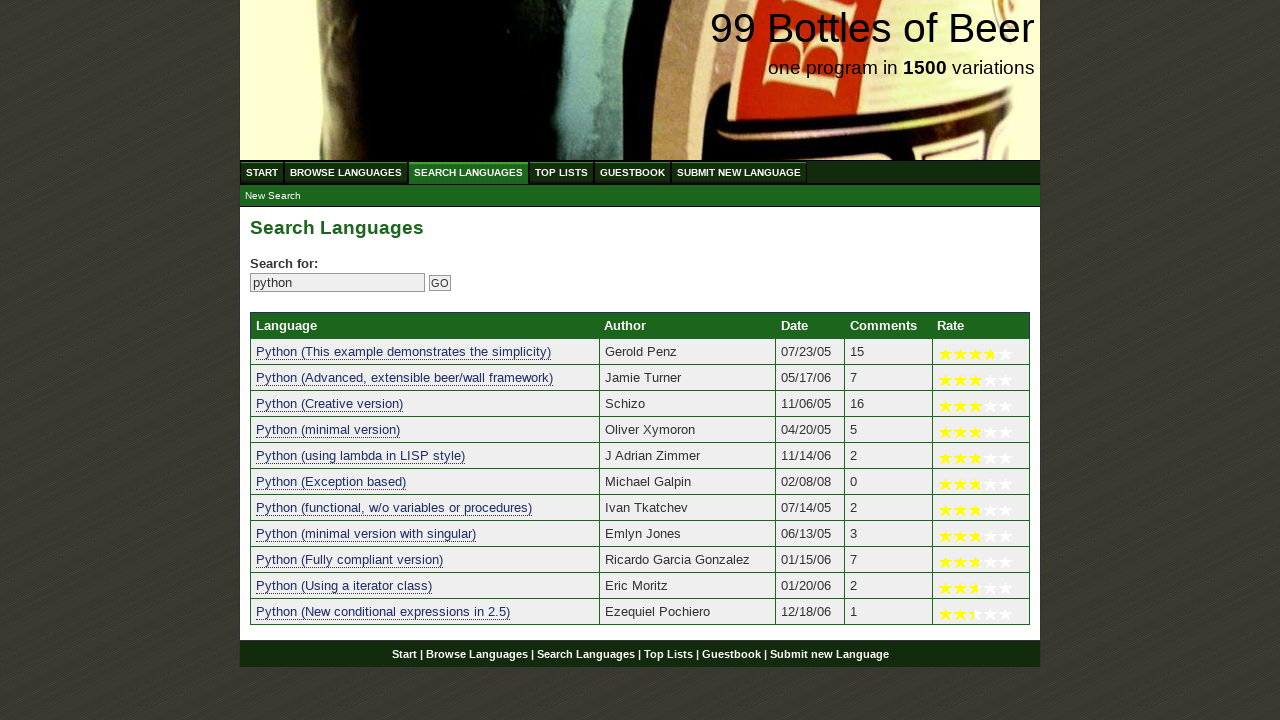

Found 11 language links in search results
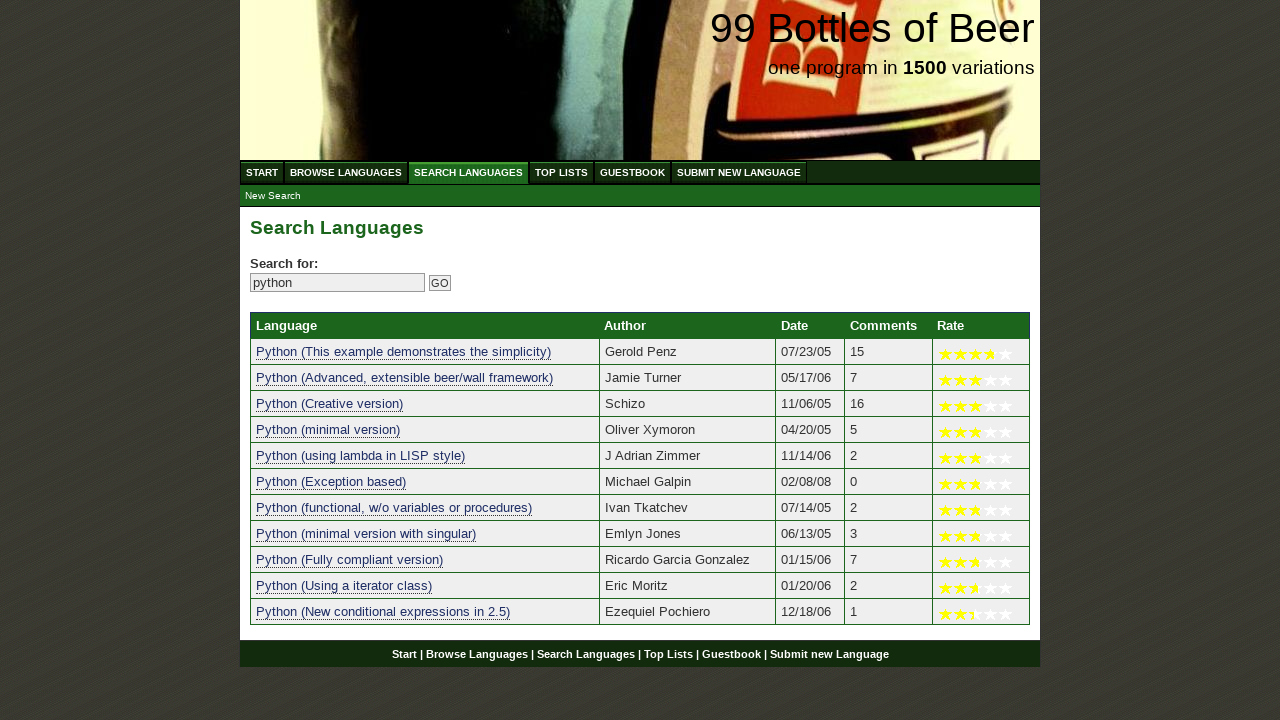

Verified that at least one search result exists
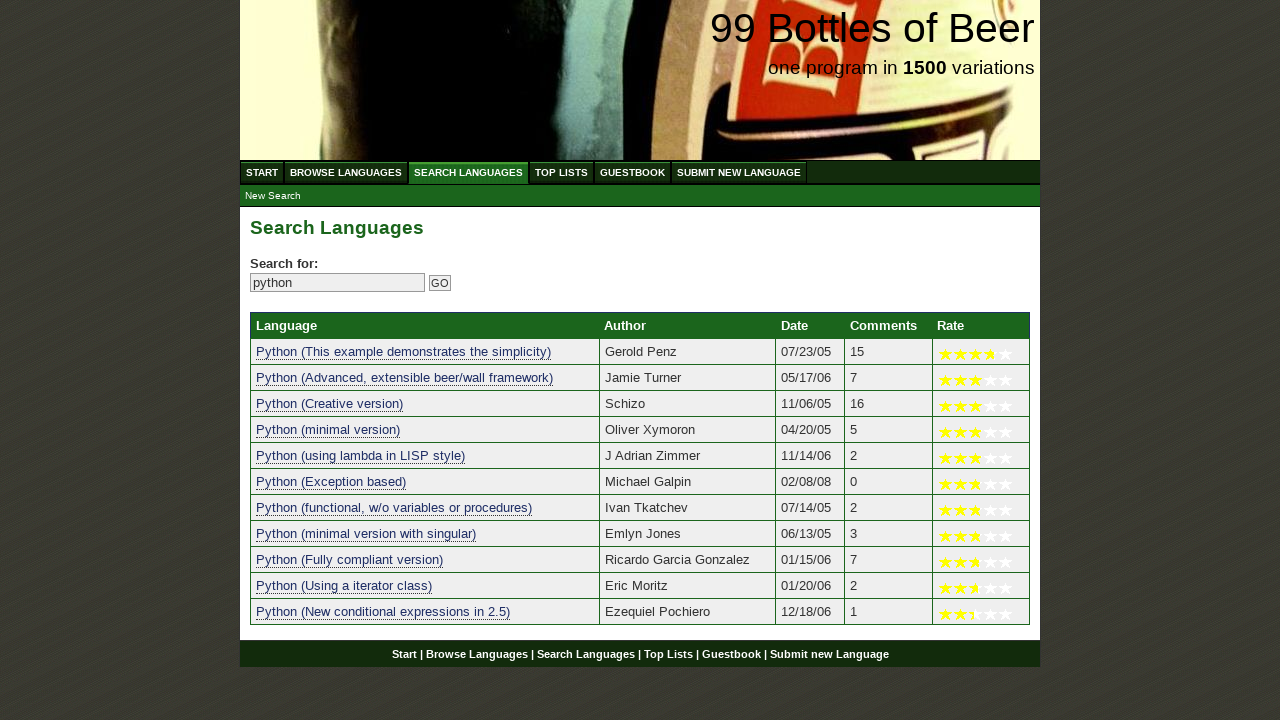

Verified search result 1 contains 'python': 'python (this example demonstrates the simplicity)'
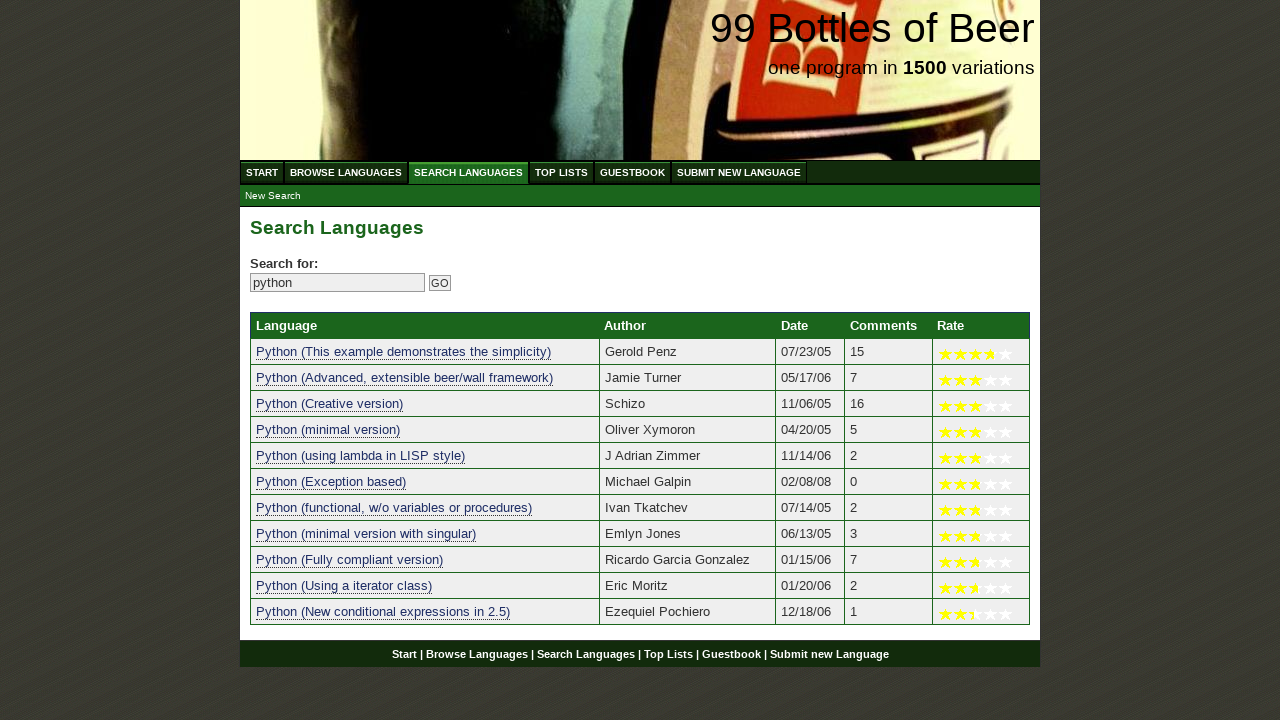

Verified search result 2 contains 'python': 'python (advanced, extensible beer/wall framework)'
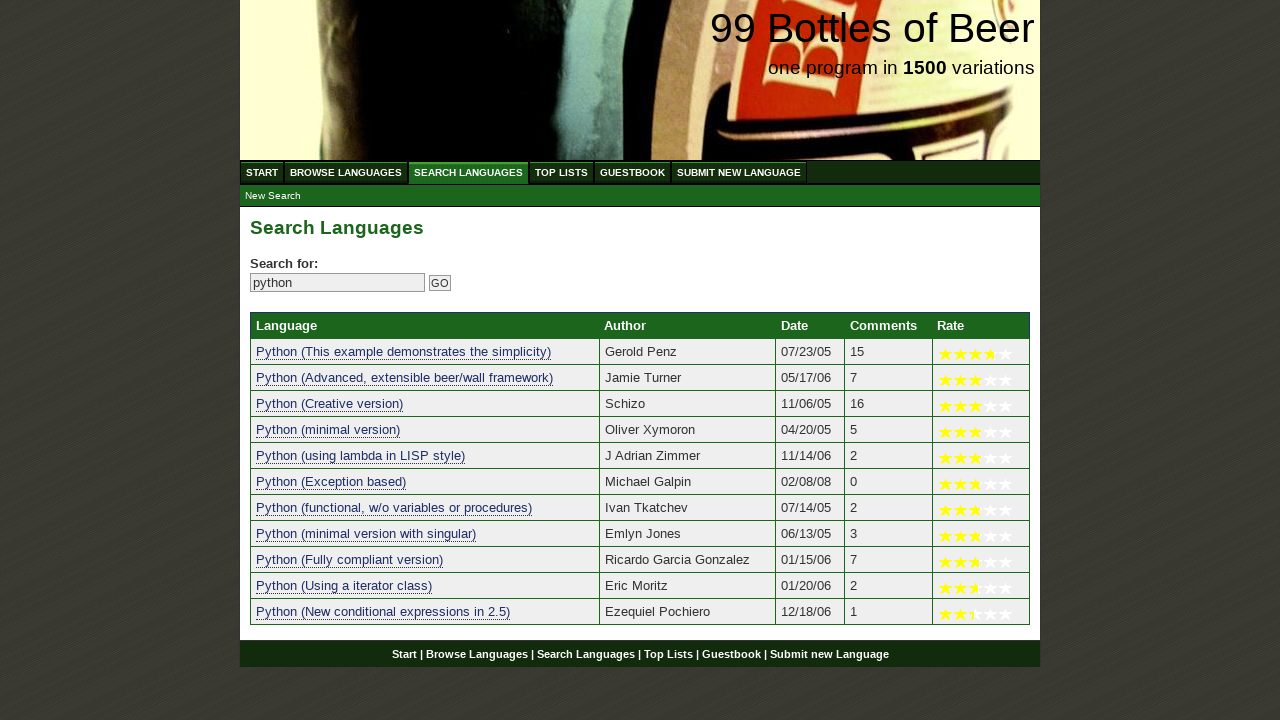

Verified search result 3 contains 'python': 'python (creative version)'
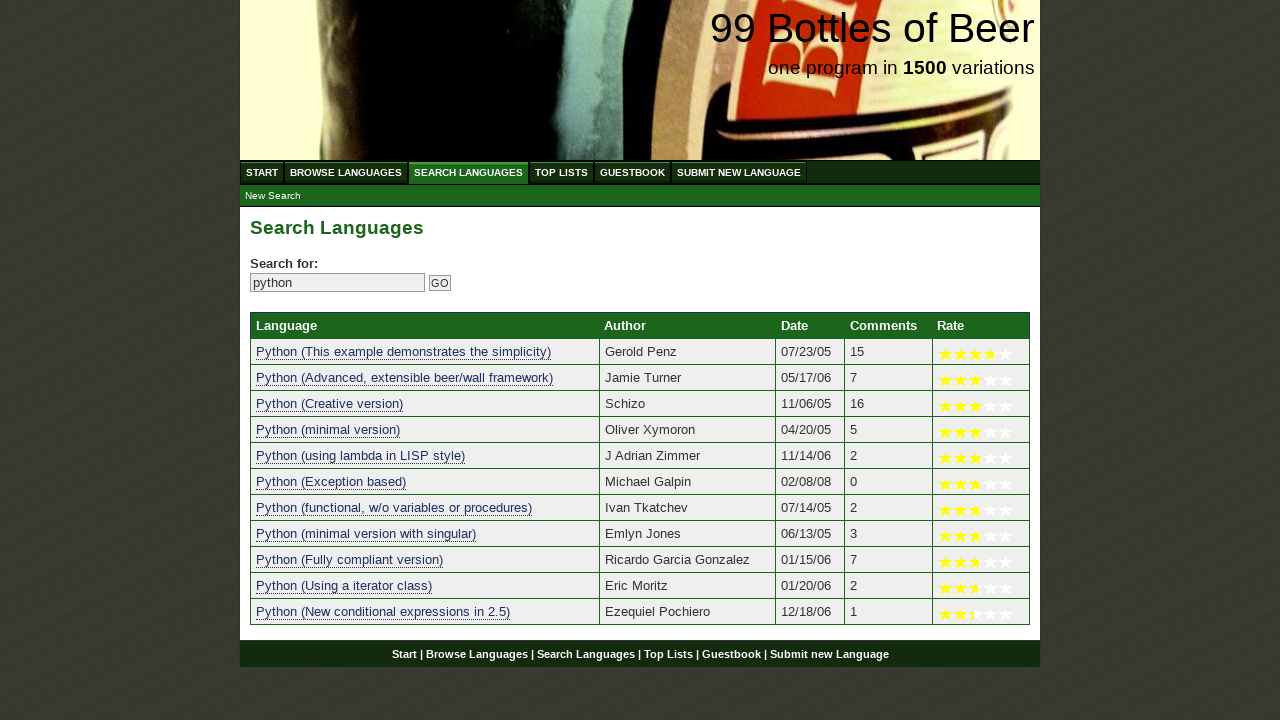

Verified search result 4 contains 'python': 'python (minimal version)'
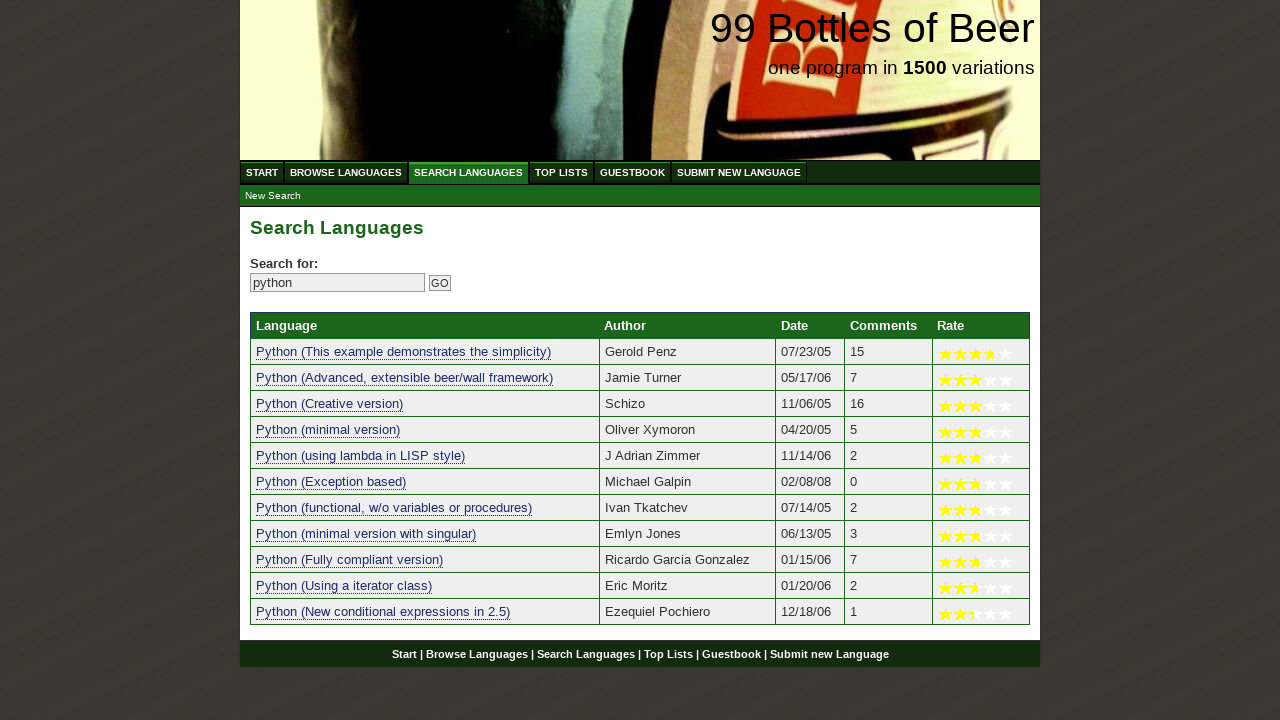

Verified search result 5 contains 'python': 'python (using lambda in lisp style)'
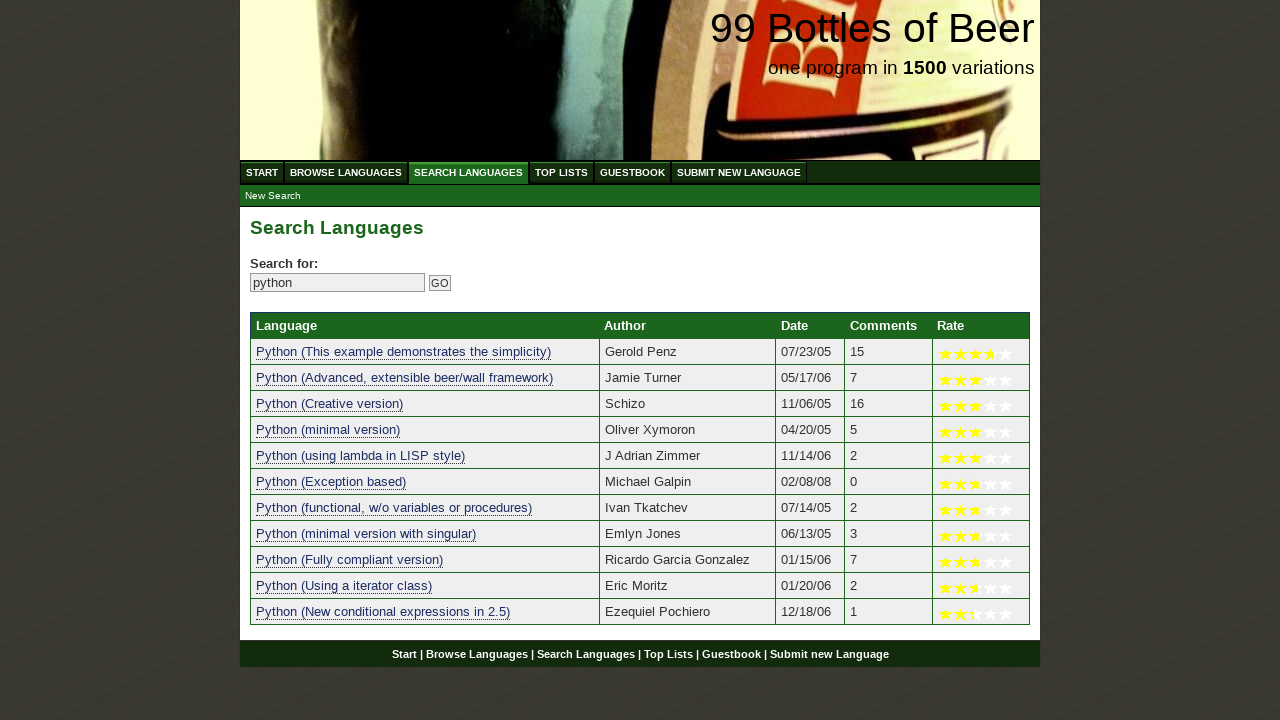

Verified search result 6 contains 'python': 'python (exception based)'
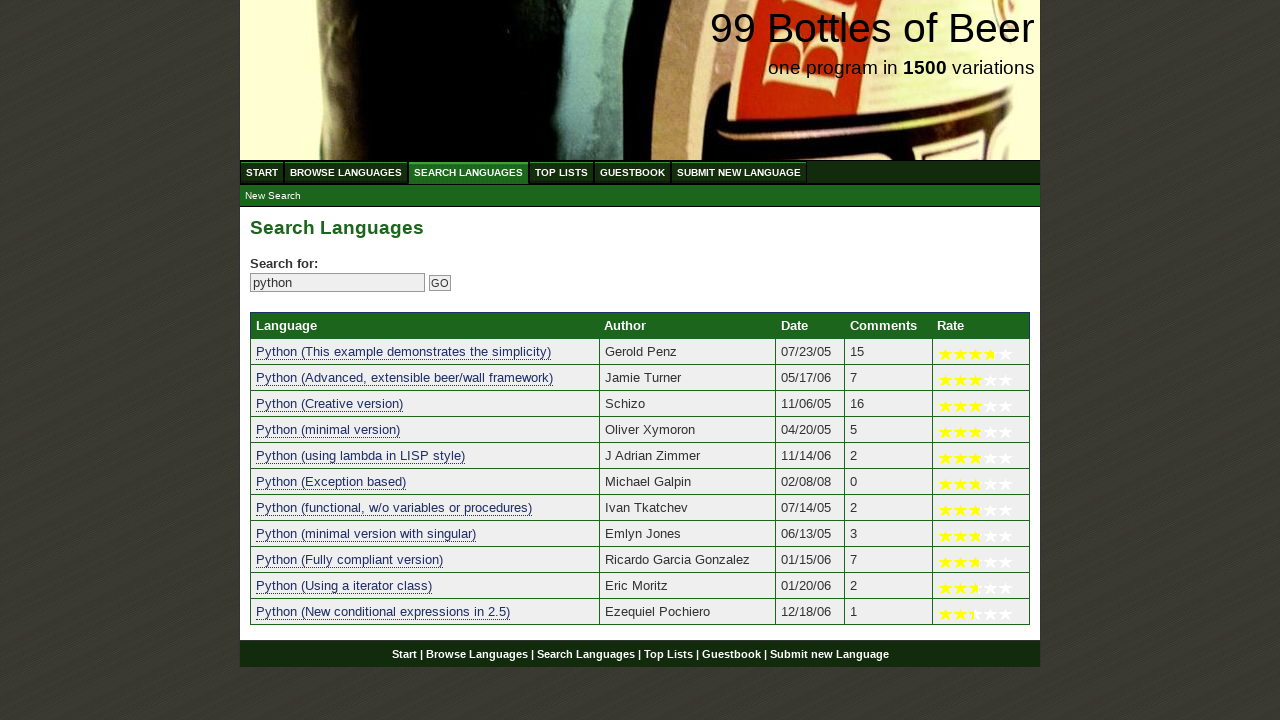

Verified search result 7 contains 'python': 'python (functional, w/o variables or procedures)'
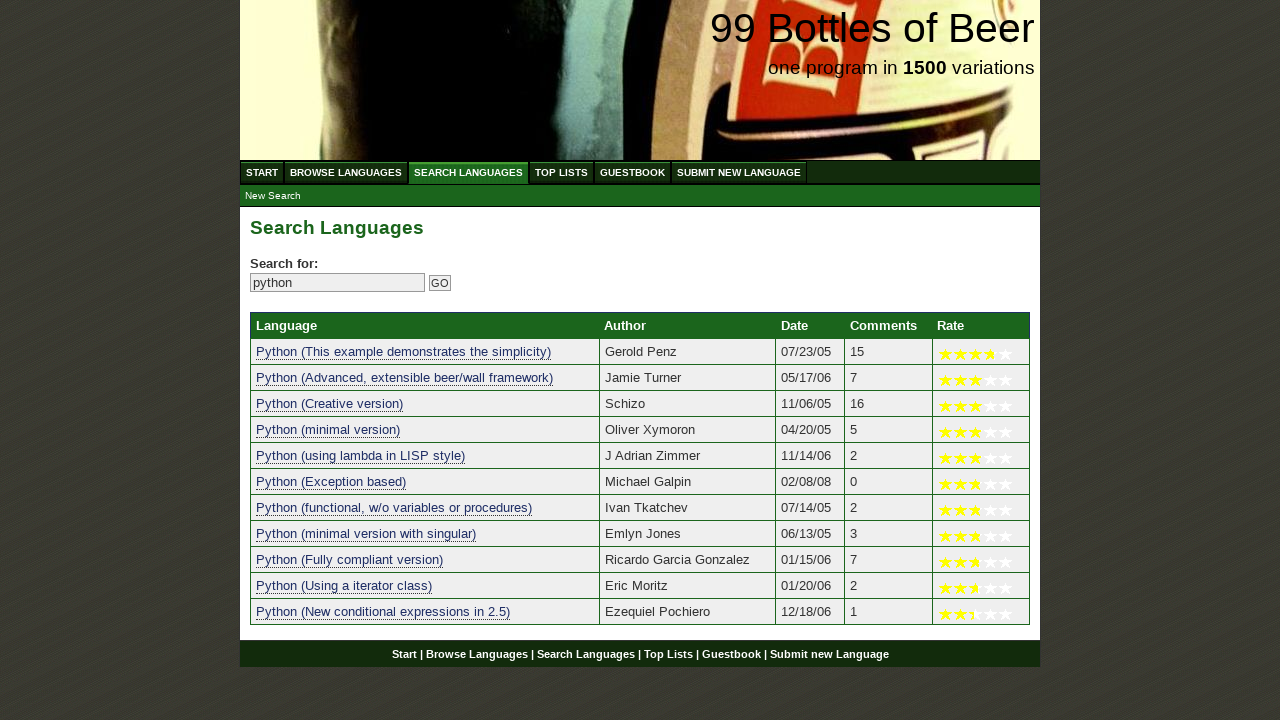

Verified search result 8 contains 'python': 'python (minimal version with singular)'
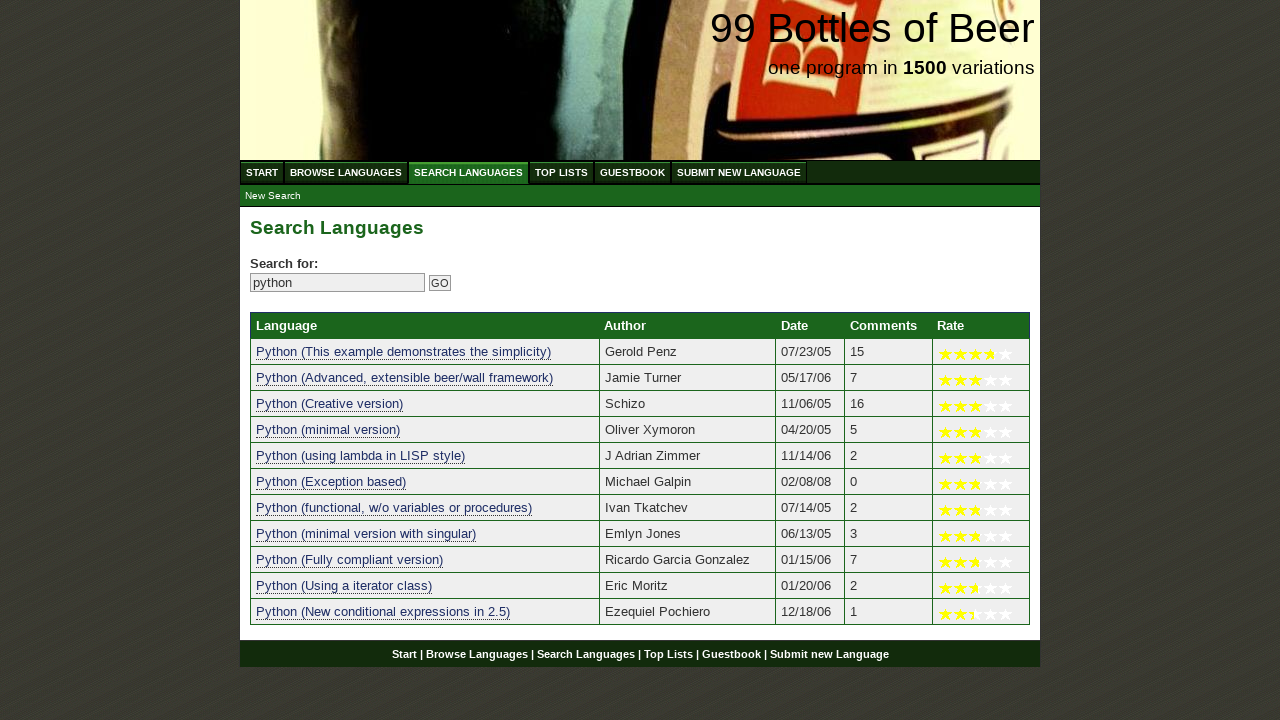

Verified search result 9 contains 'python': 'python (fully compliant version)'
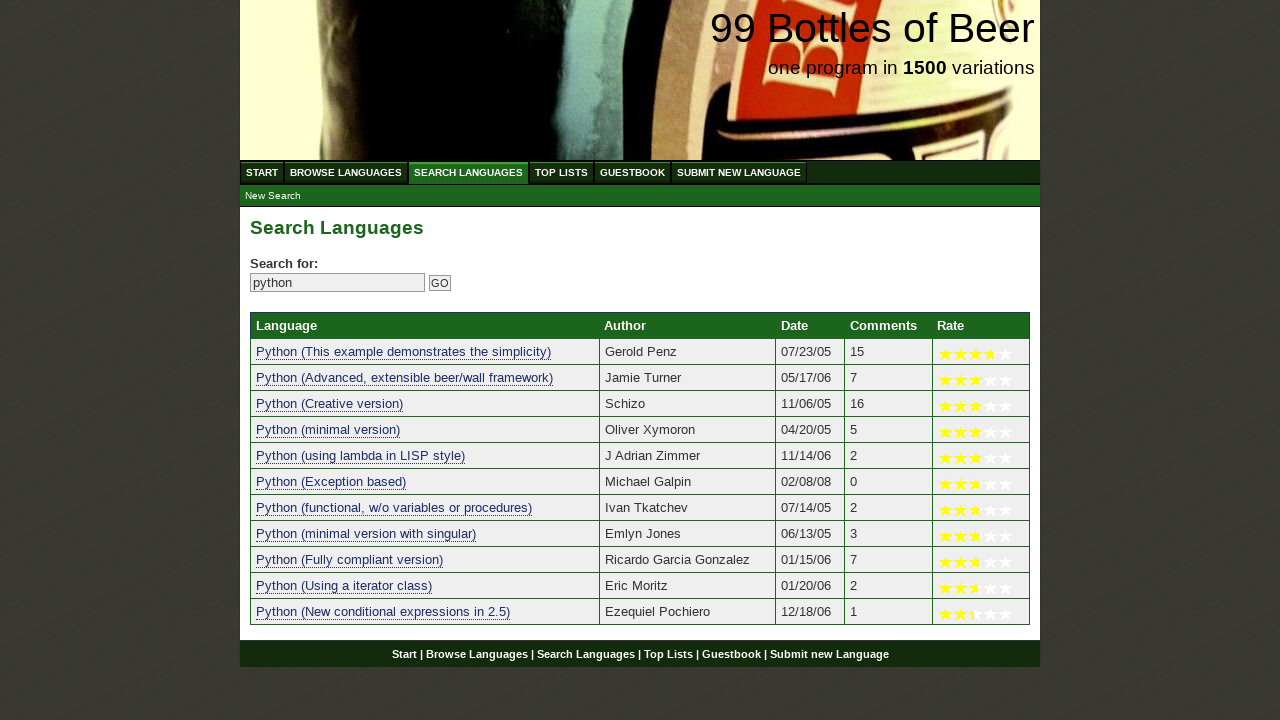

Verified search result 10 contains 'python': 'python (using a iterator class)'
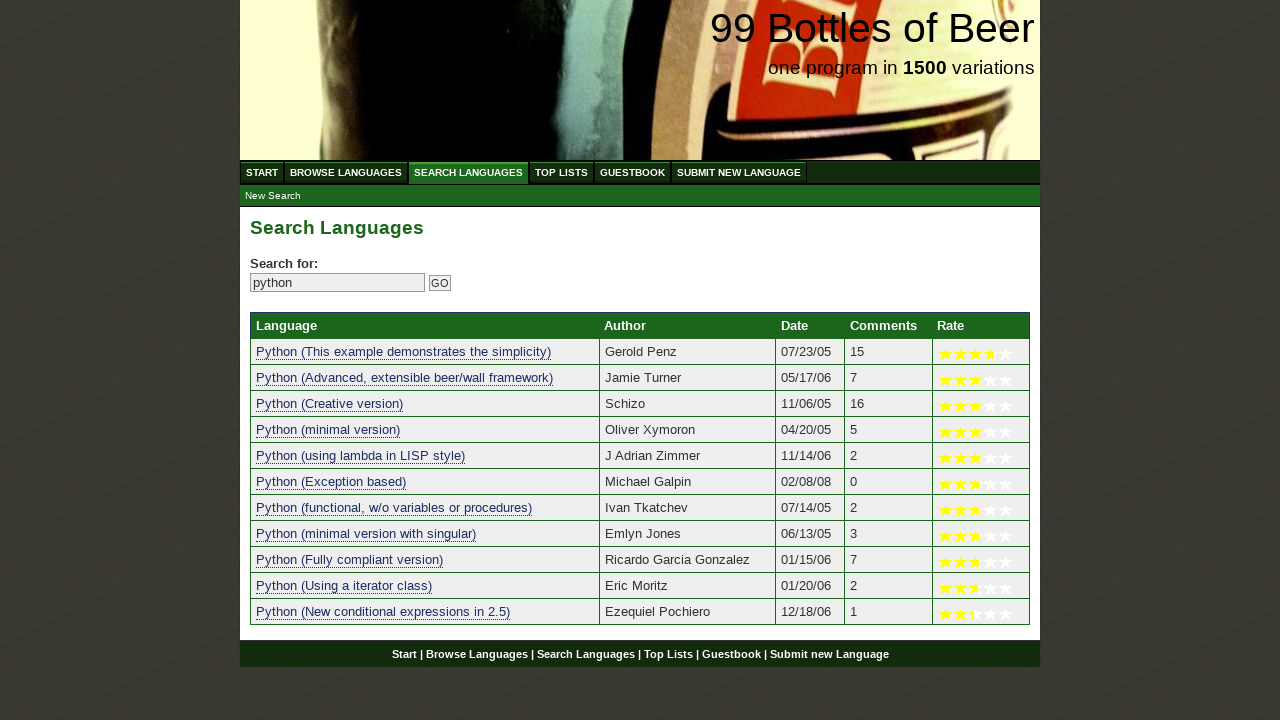

Verified search result 11 contains 'python': 'python (new conditional expressions in 2.5)'
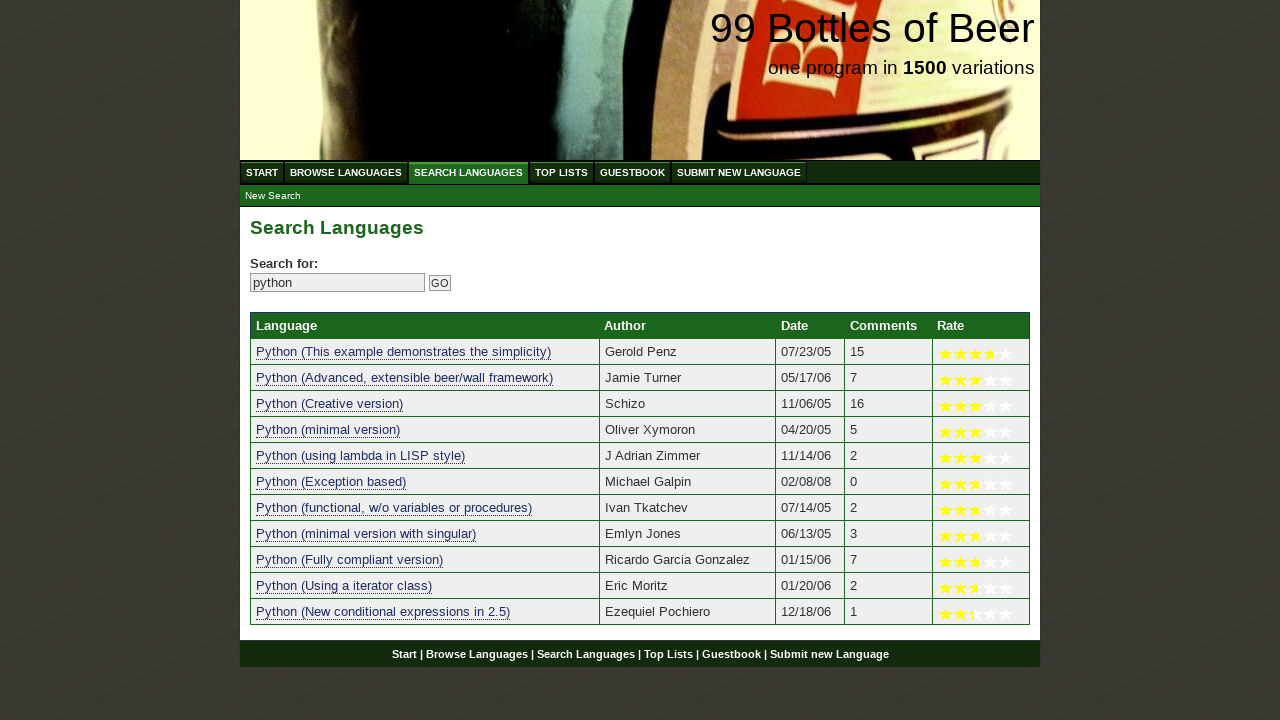

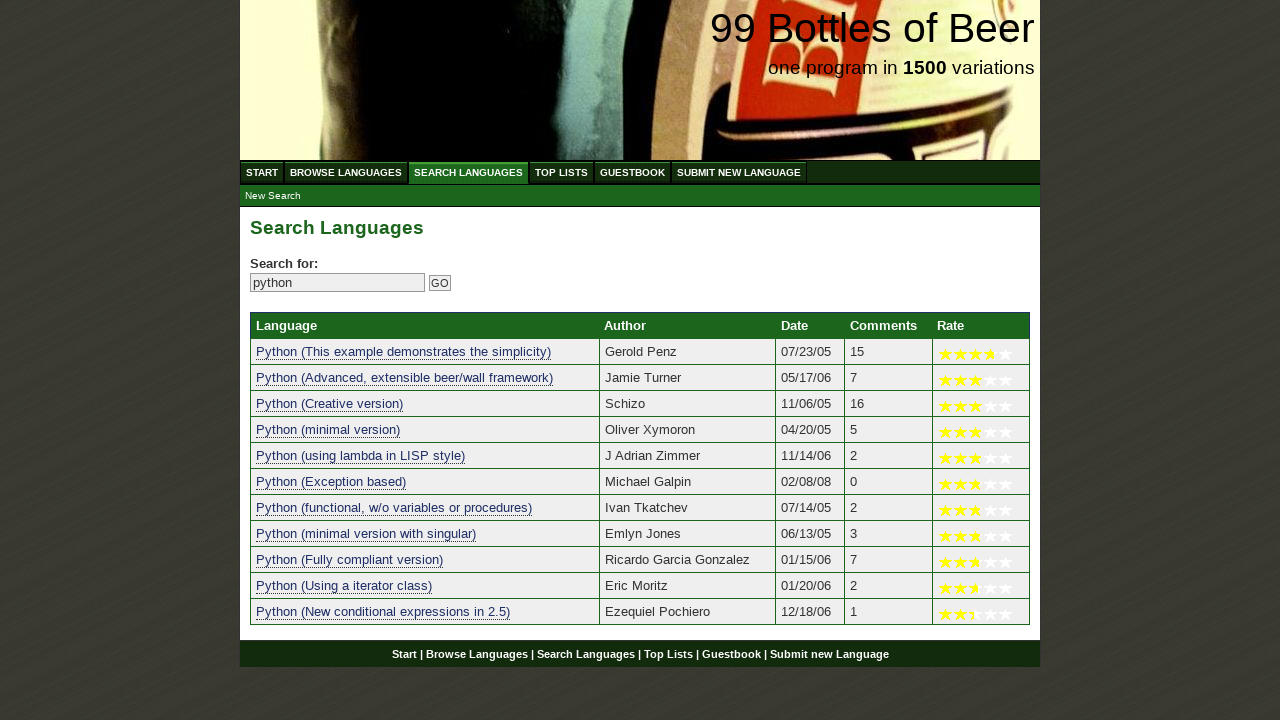